Tests the Playwright documentation website by clicking the "Get started" button and verifying navigation to the intro documentation page

Starting URL: https://playwright.dev/

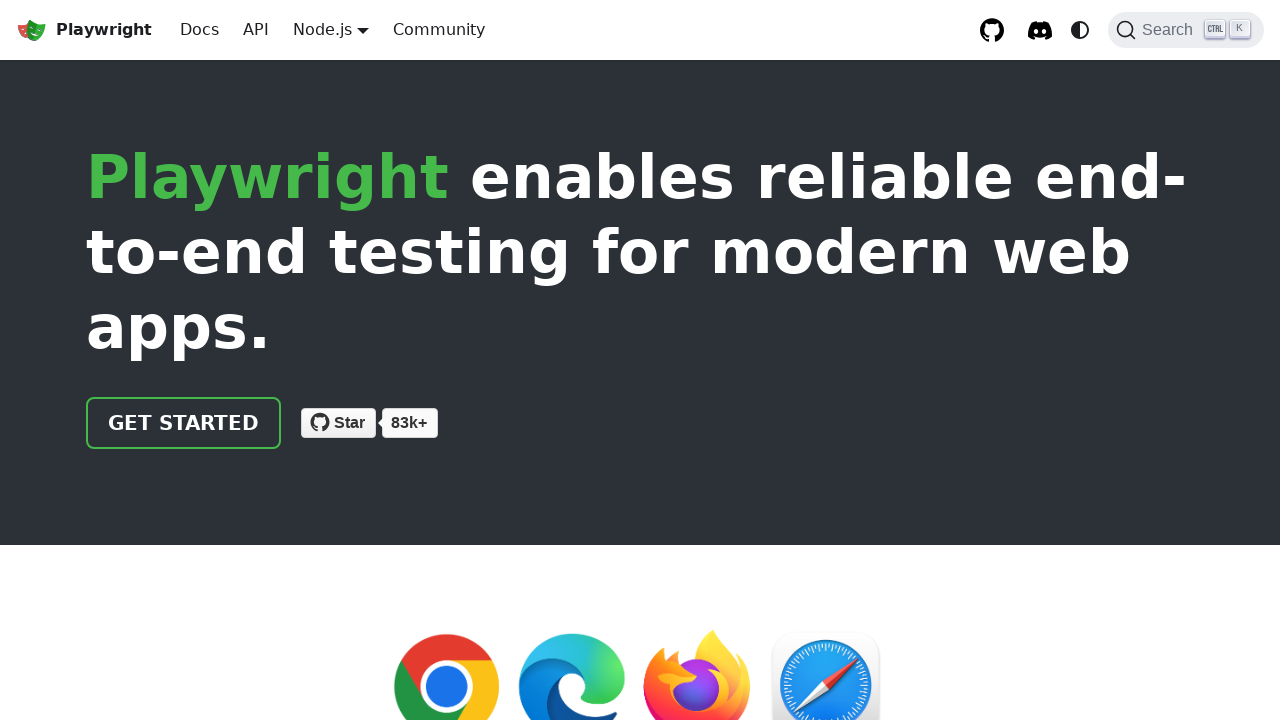

Clicked the 'Get started' button on Playwright homepage at (184, 423) on internal:text="Get started"i
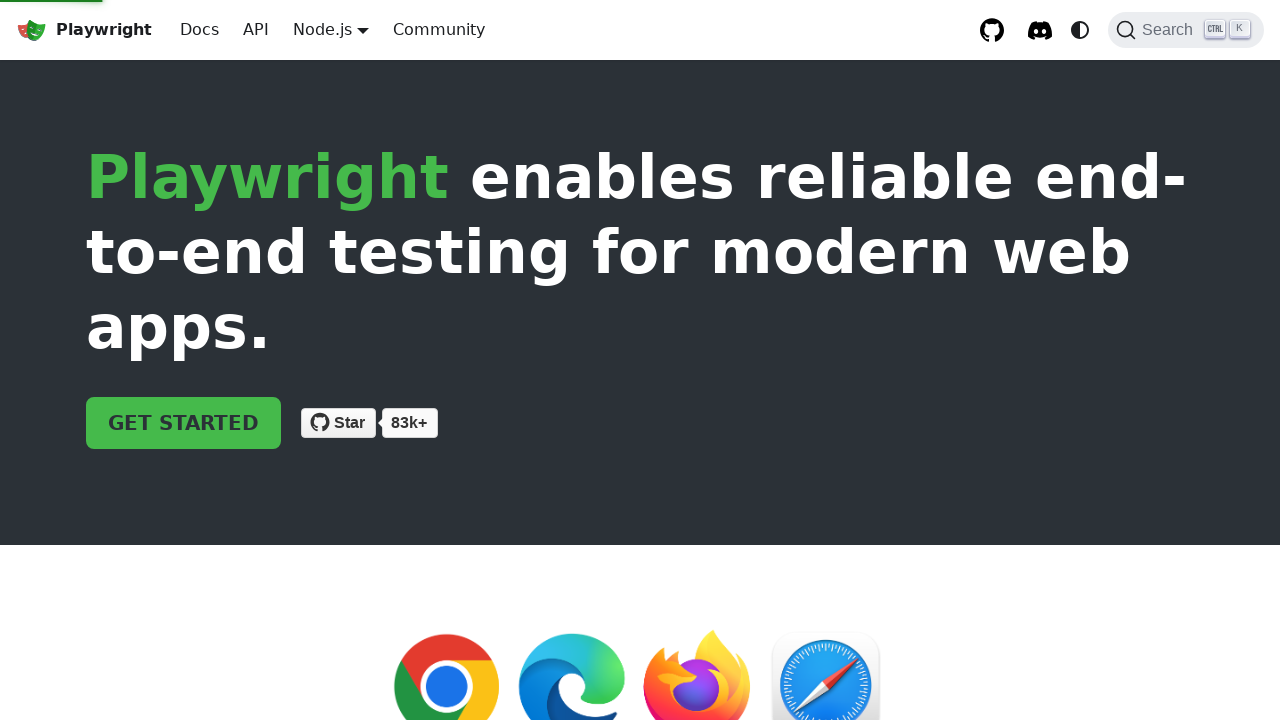

Navigated to intro documentation page at https://playwright.dev/docs/intro
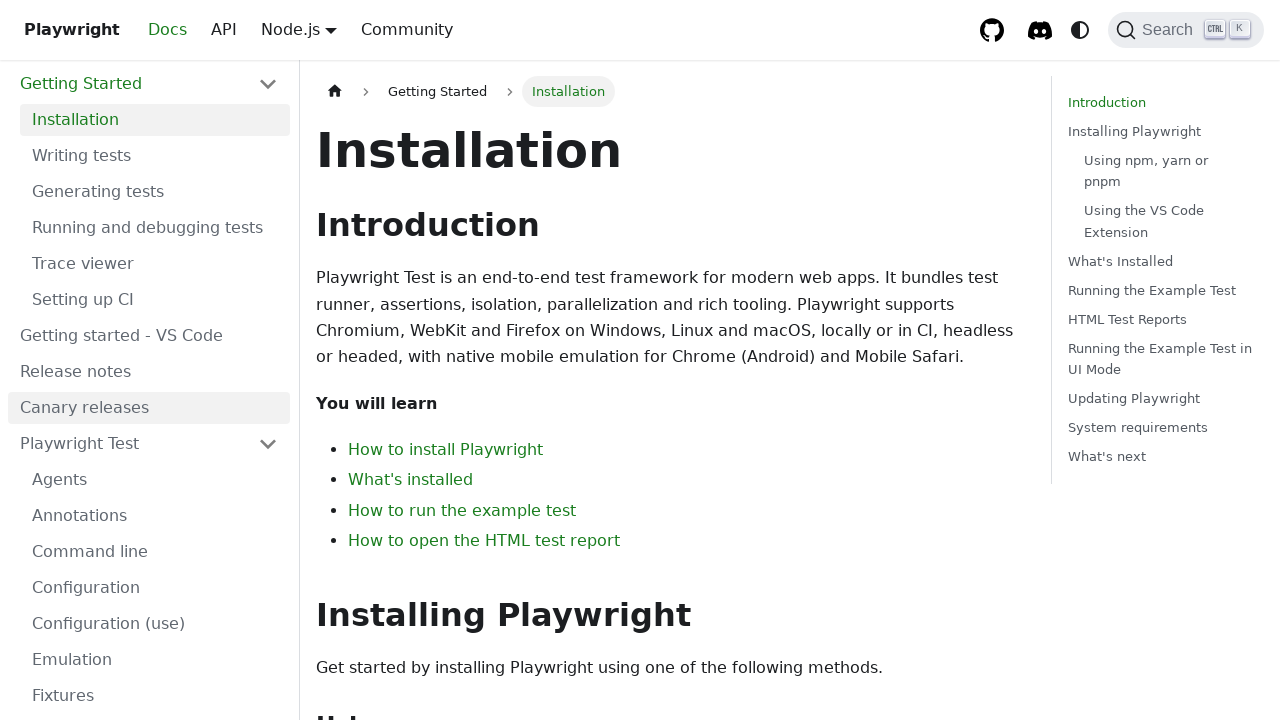

Page title element is visible in the navigation bar
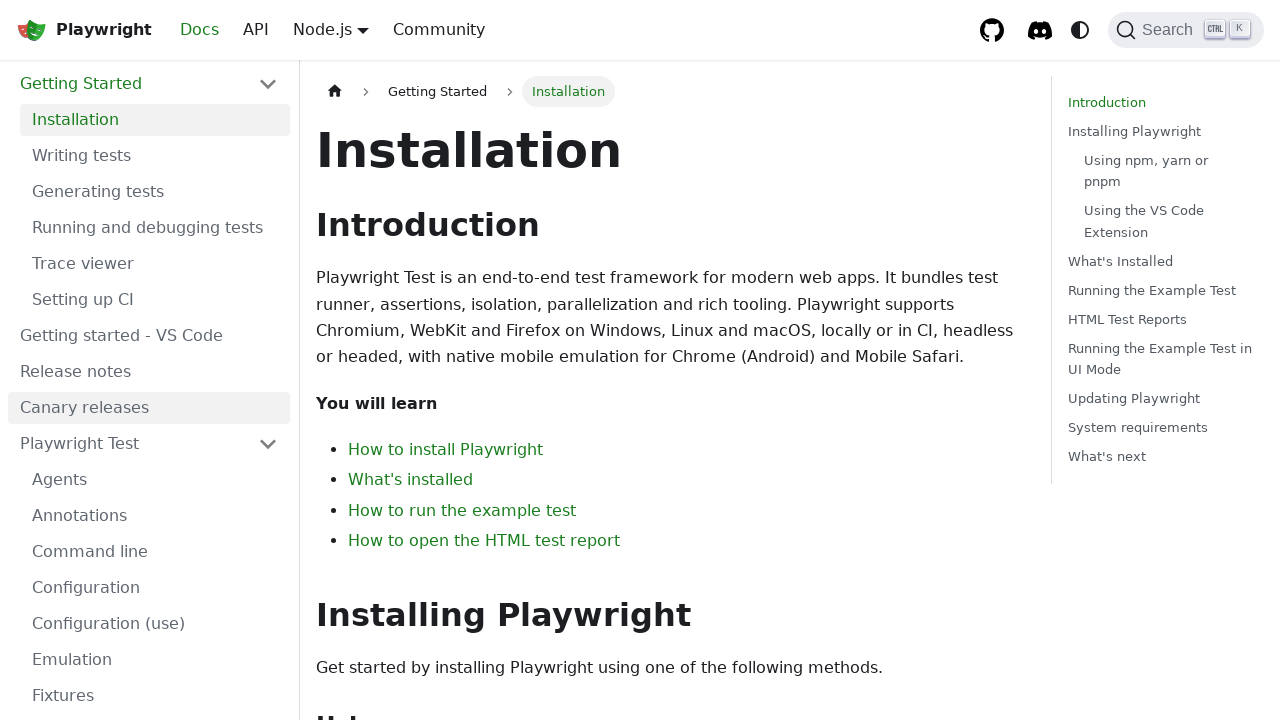

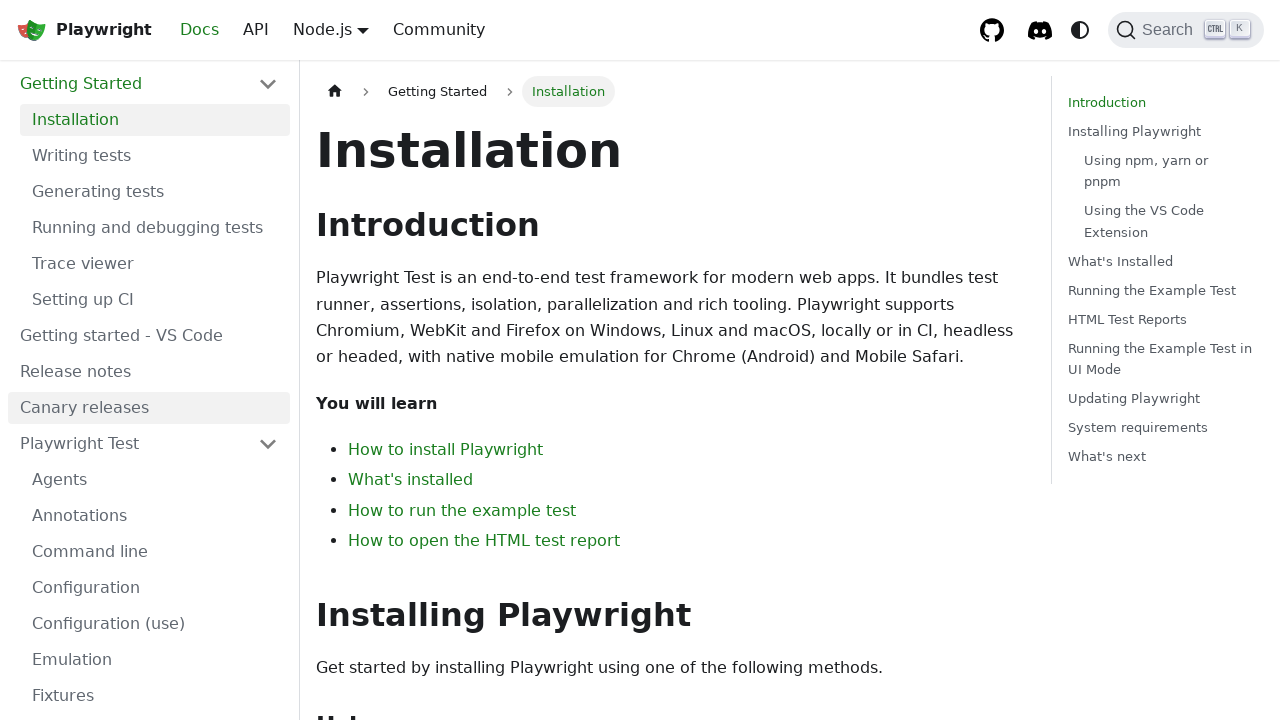